Tests that new todo items are appended to the bottom of the list by creating 3 items and verifying the count displays correctly.

Starting URL: https://demo.playwright.dev/todomvc

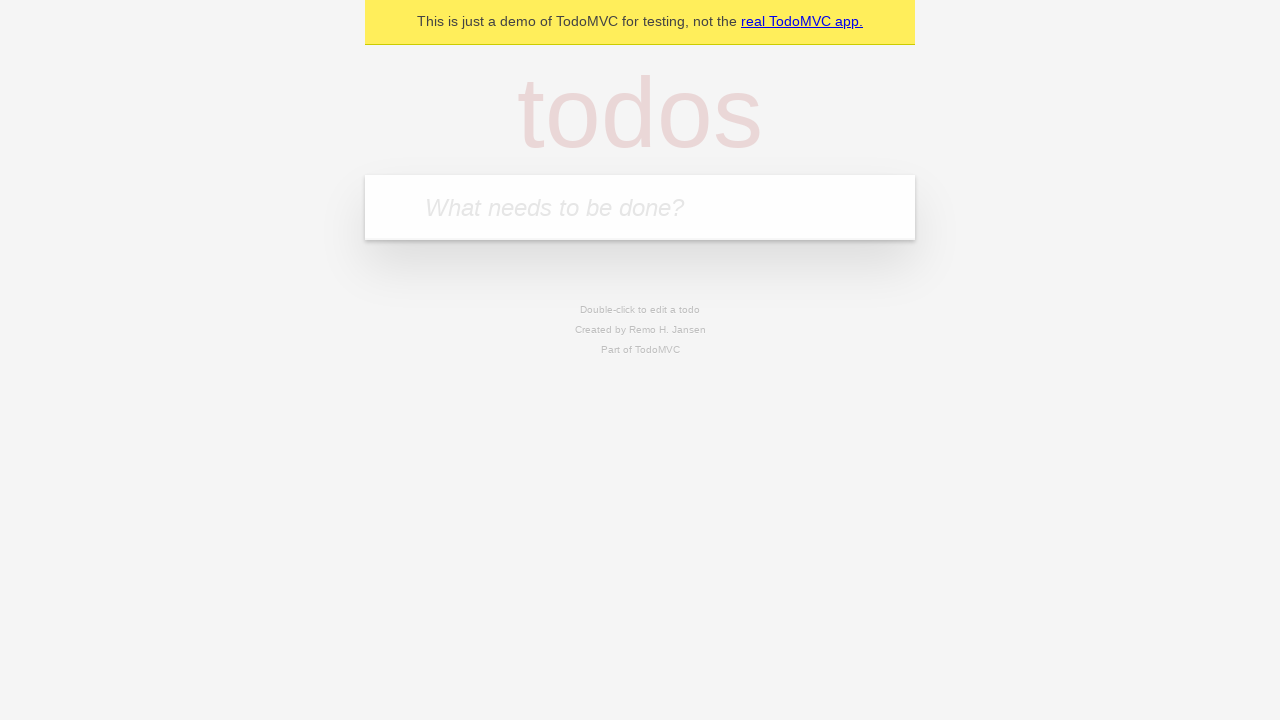

Filled todo input with 'buy some cheese' on internal:attr=[placeholder="What needs to be done?"i]
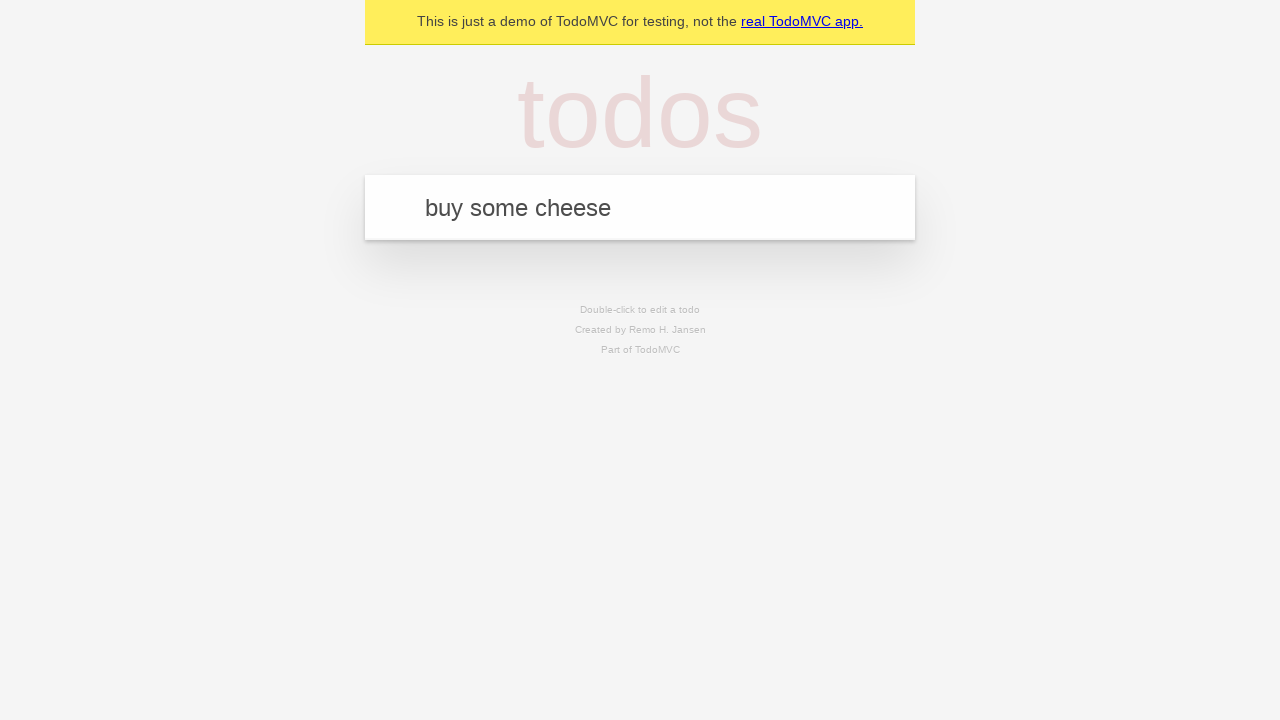

Pressed Enter to create first todo item on internal:attr=[placeholder="What needs to be done?"i]
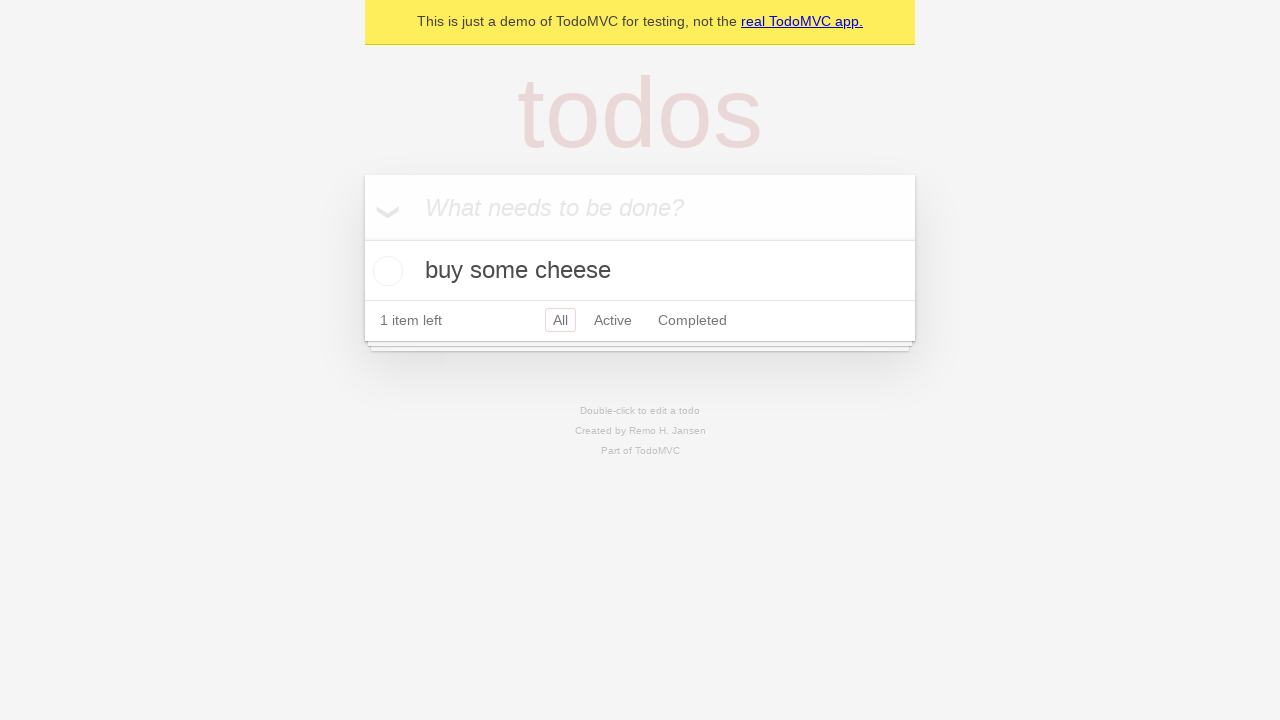

Filled todo input with 'feed the cat' on internal:attr=[placeholder="What needs to be done?"i]
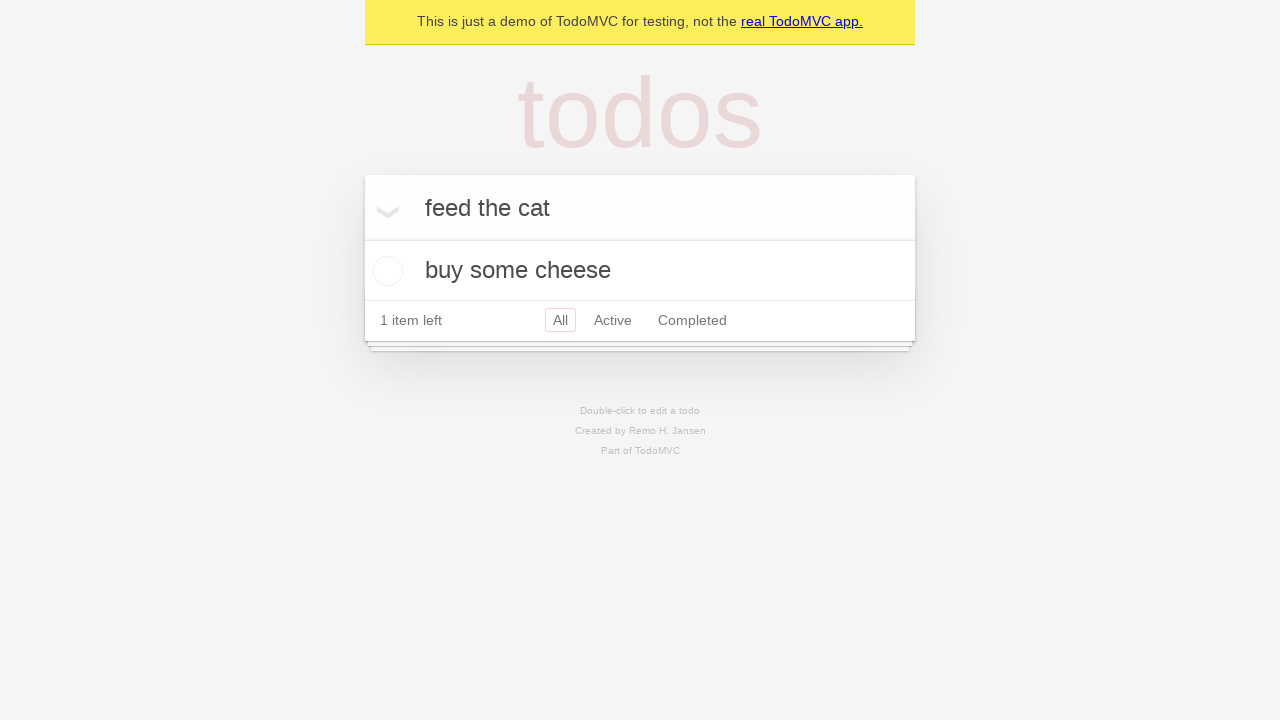

Pressed Enter to create second todo item on internal:attr=[placeholder="What needs to be done?"i]
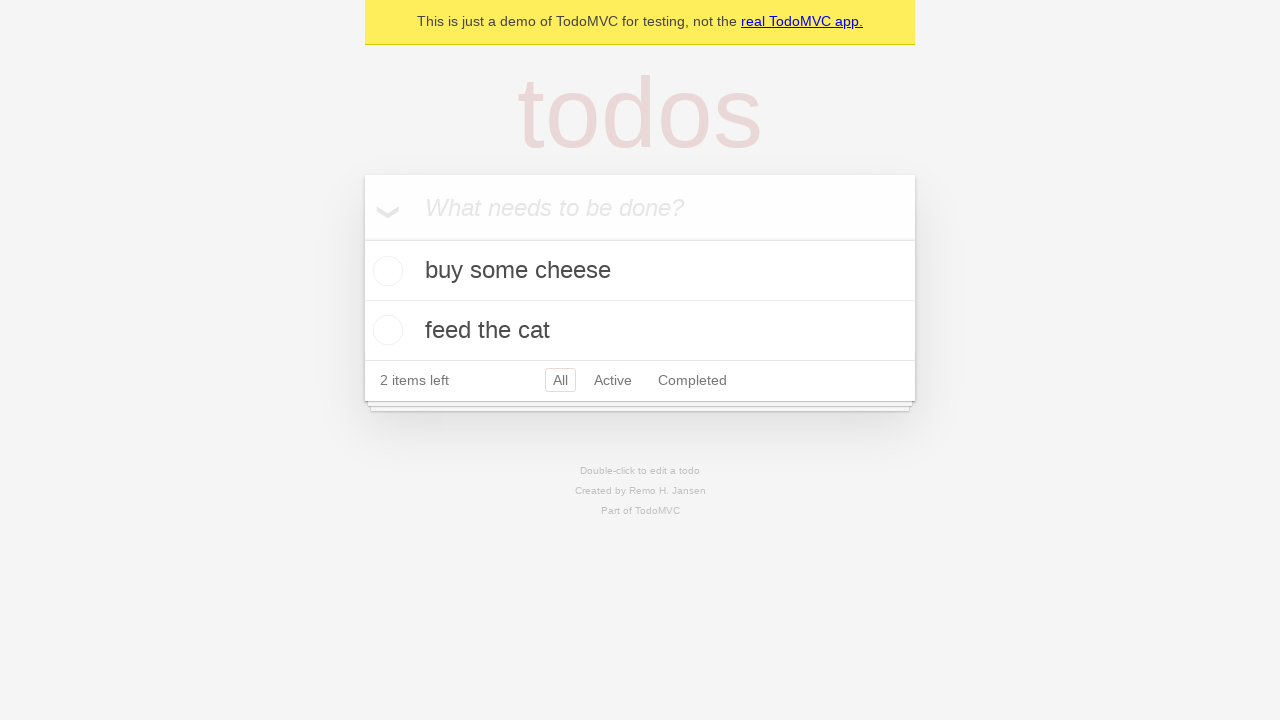

Filled todo input with 'book a doctors appointment' on internal:attr=[placeholder="What needs to be done?"i]
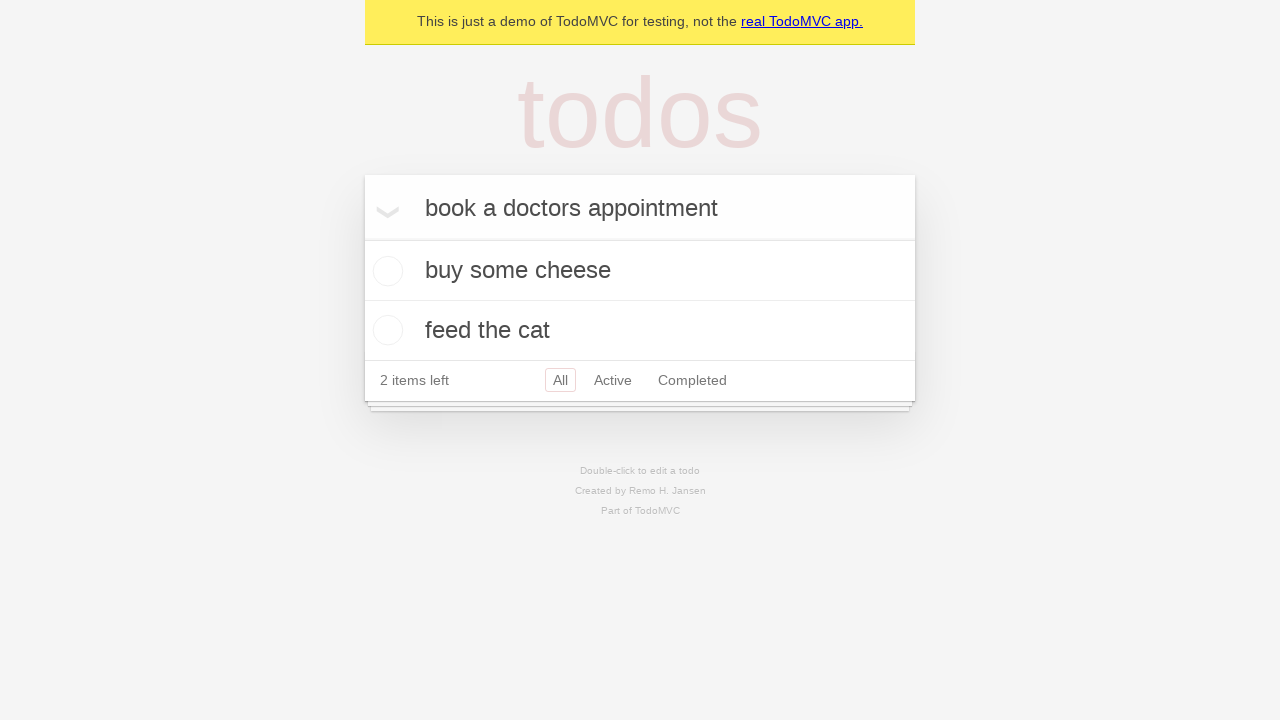

Pressed Enter to create third todo item on internal:attr=[placeholder="What needs to be done?"i]
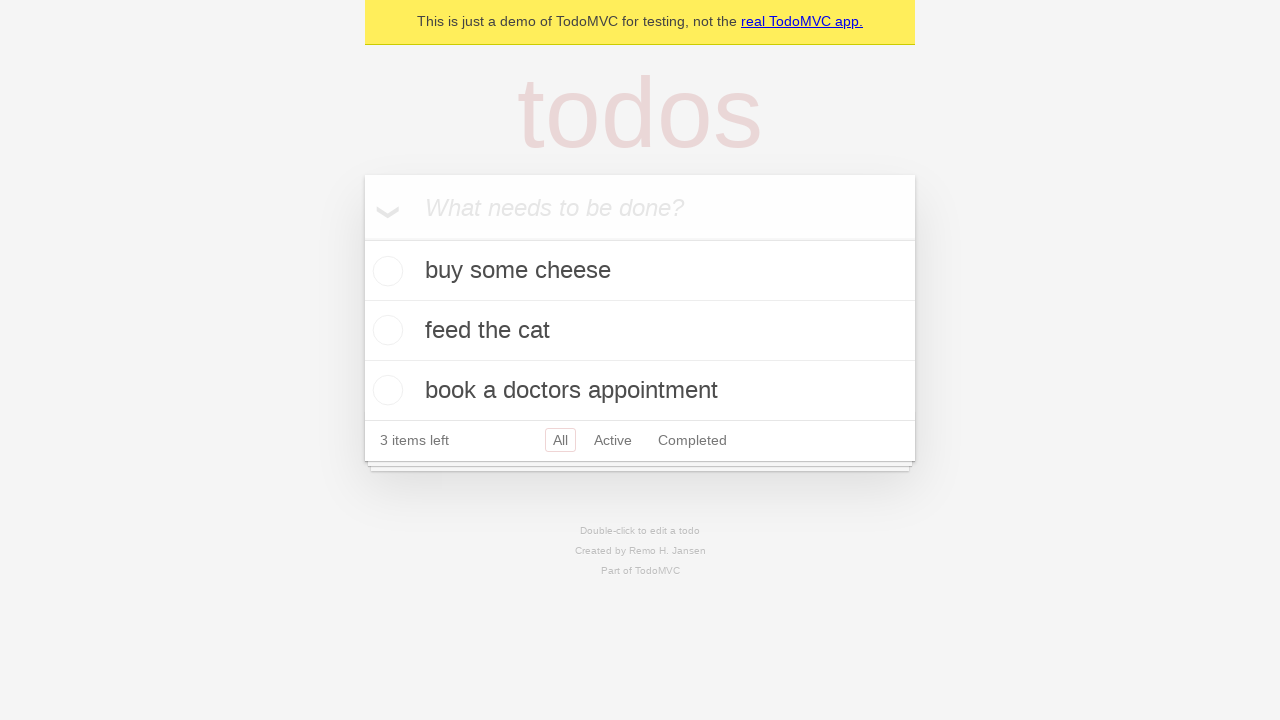

Todo count element loaded, verifying 3 items were created
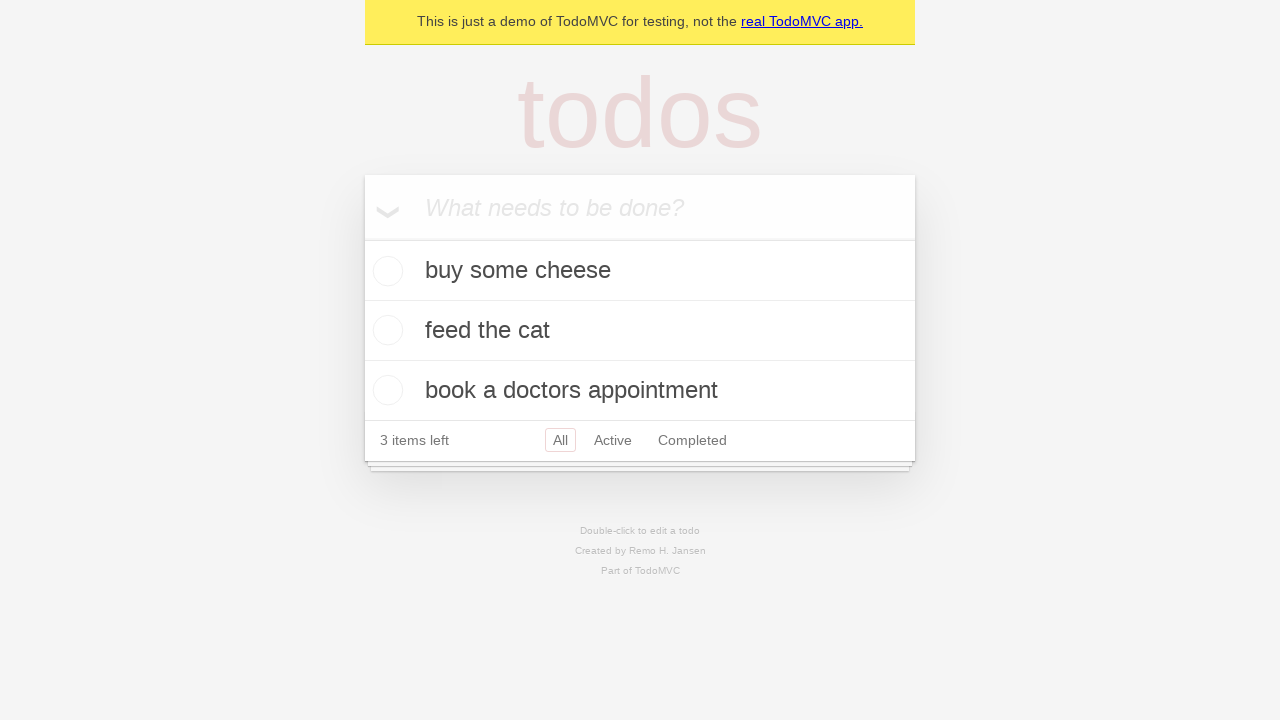

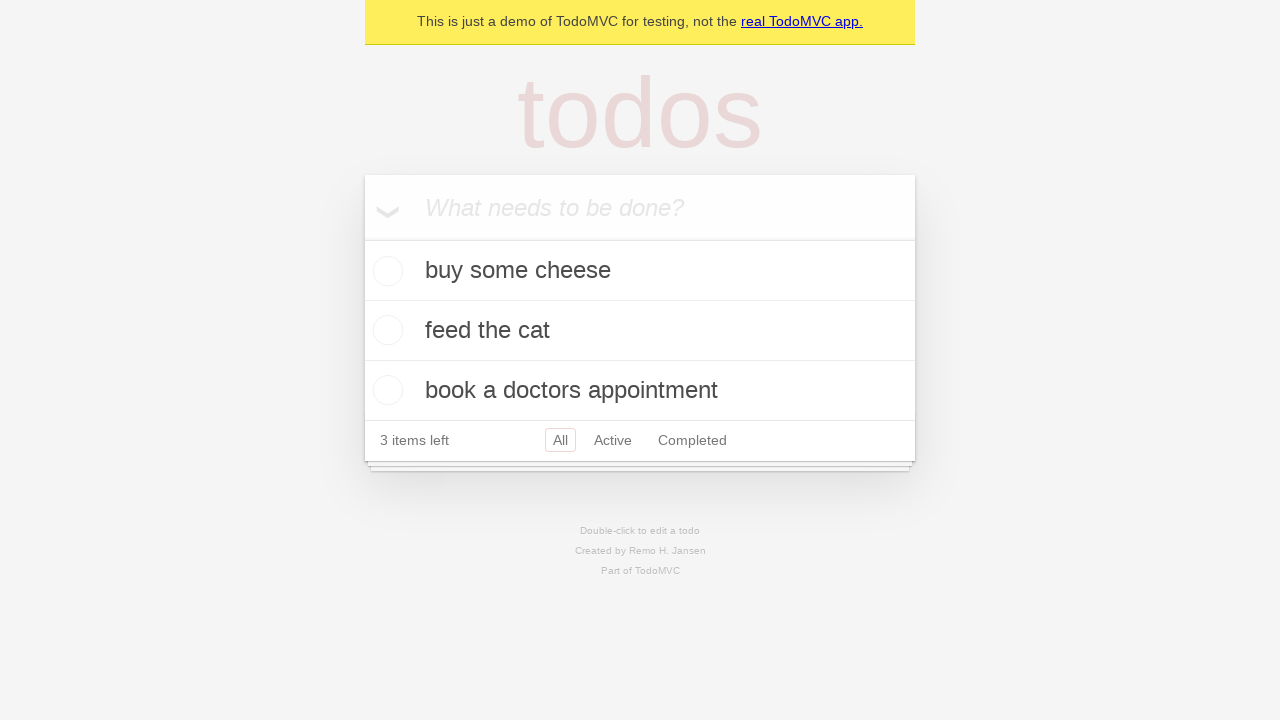